Configures admin settings with Combined loan processor, including database cleanup and form configuration

Starting URL: https://parabank.parasoft.com/parabank/admin.htm

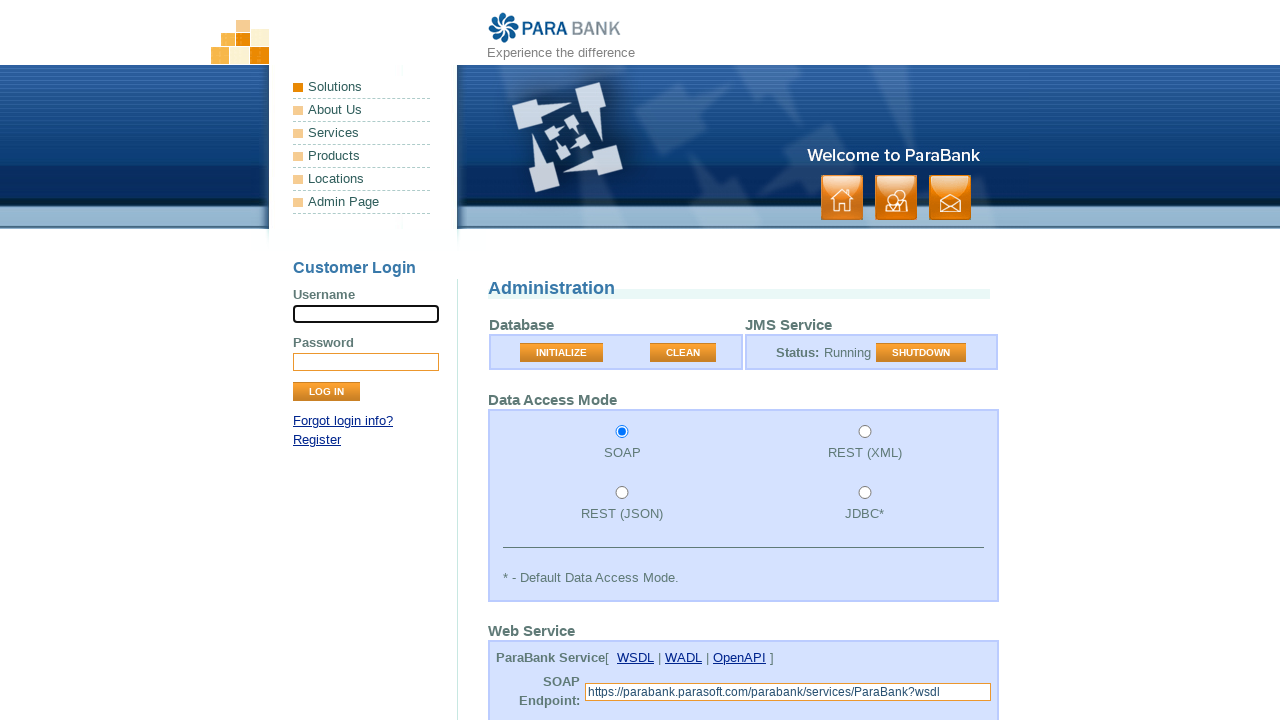

Verified server is running
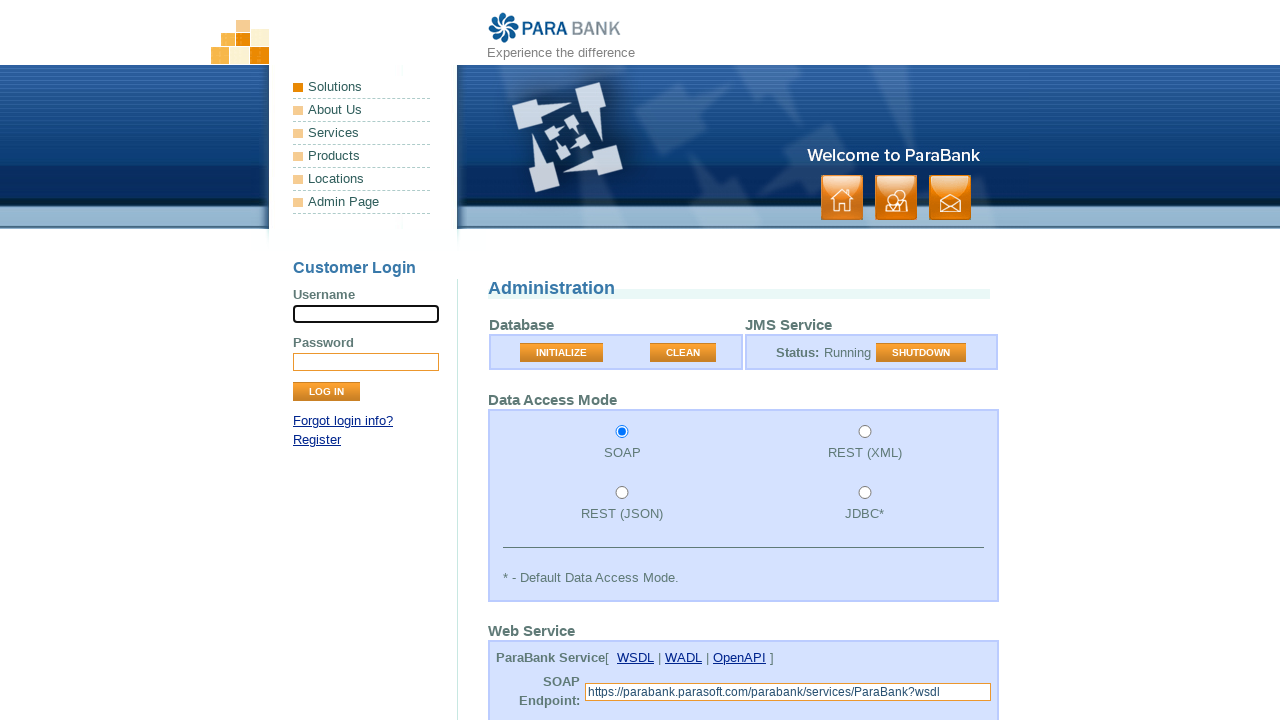

Clicked CLEAN button to clean database at (683, 353) on button[value='CLEAN']
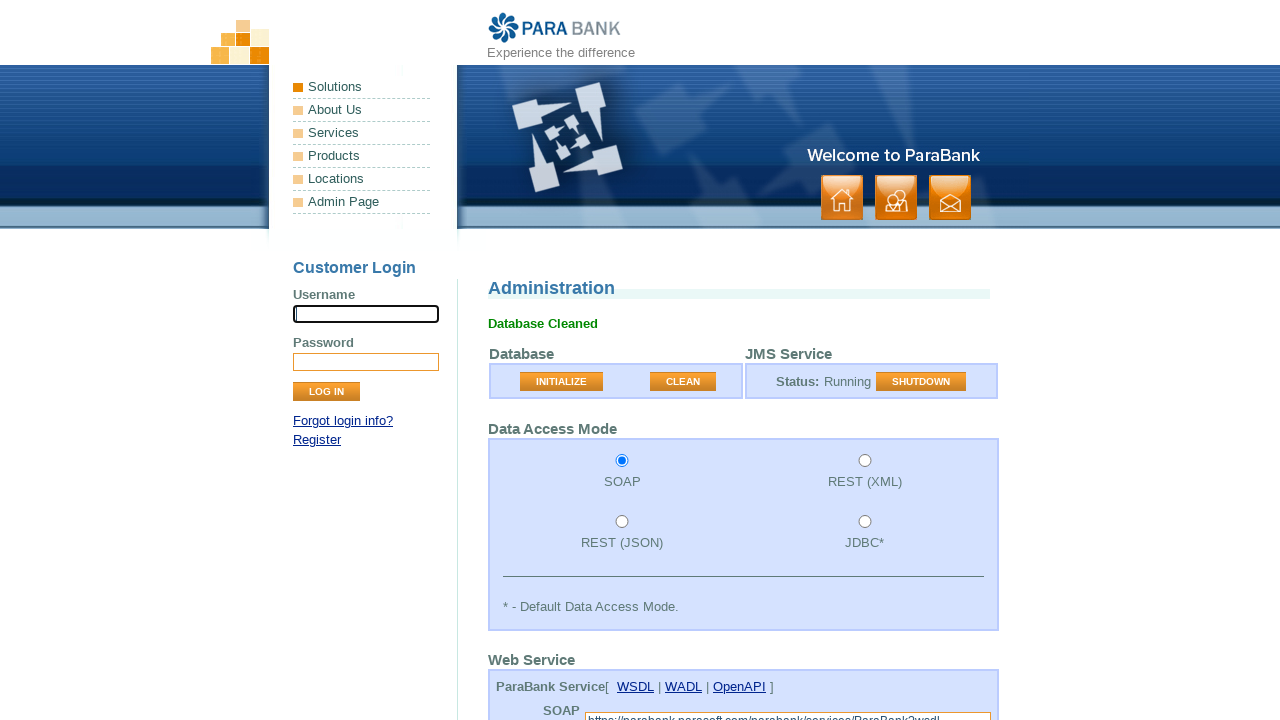

Selected JDBC database type at (865, 522) on input[value='jdbc']
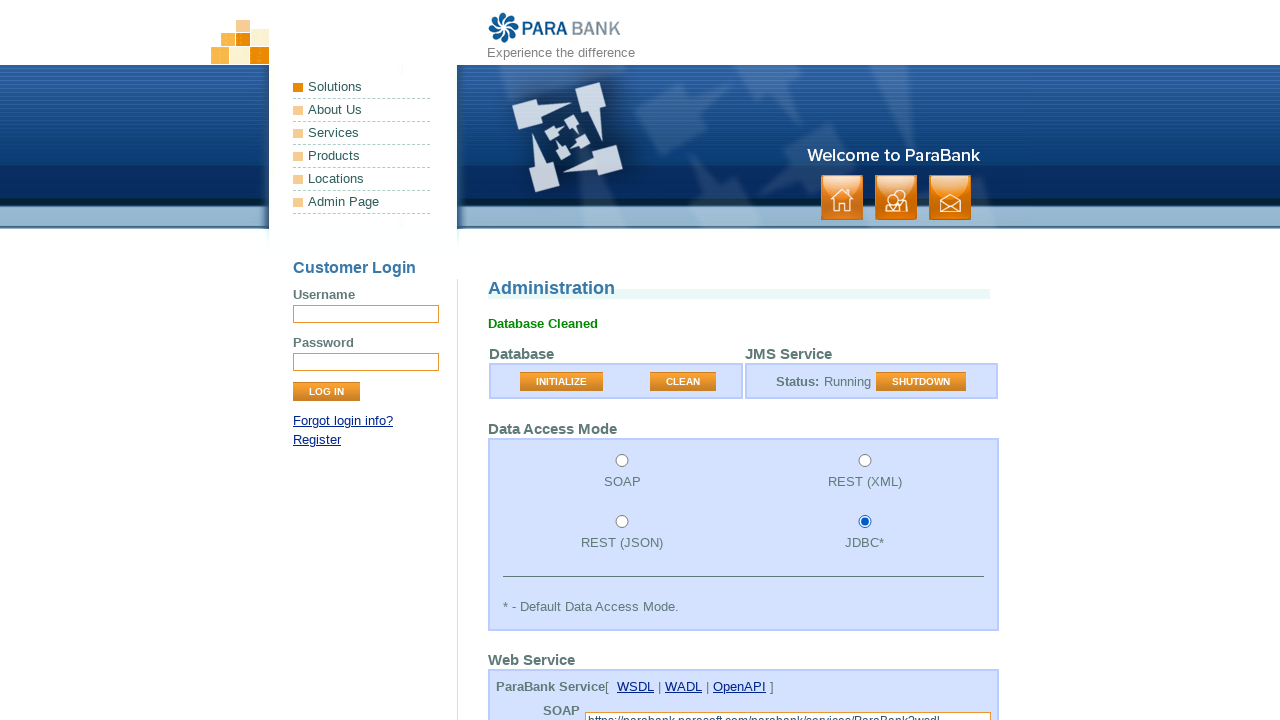

Located 3 web service endpoint fields
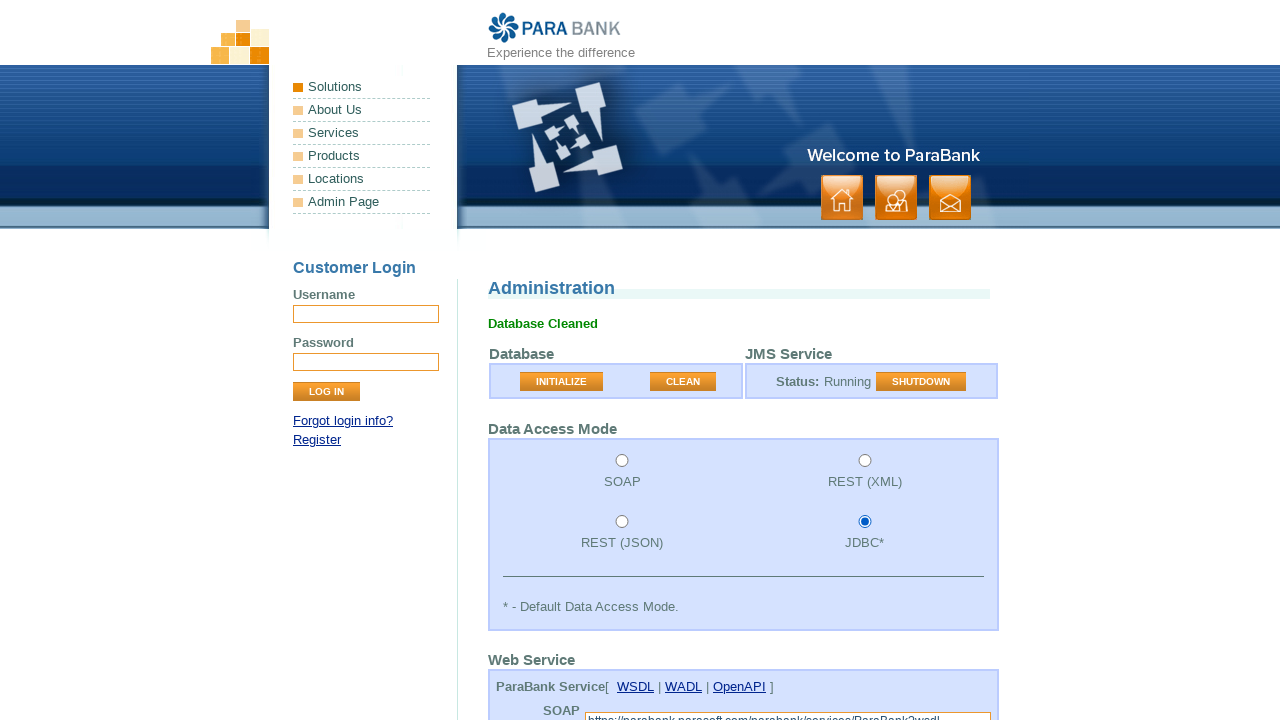

Cleared web service endpoint field on .inputLarge >> nth=0
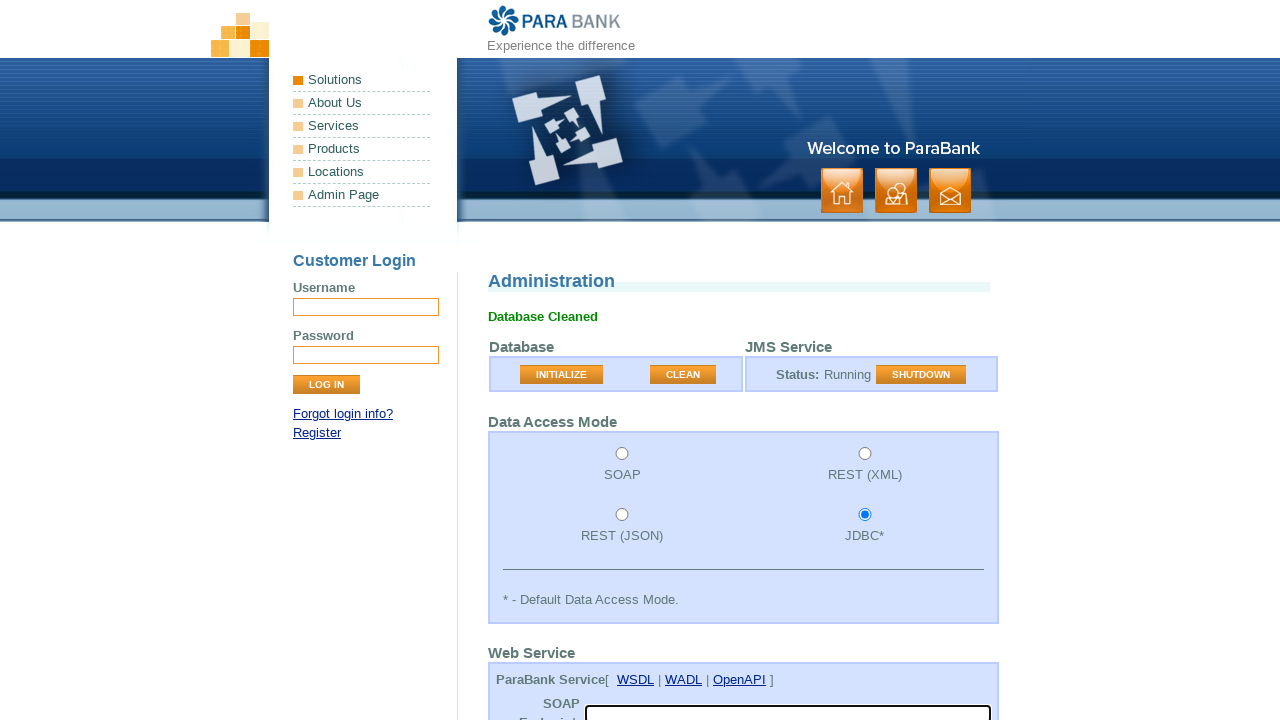

Cleared web service endpoint field on .inputLarge >> nth=1
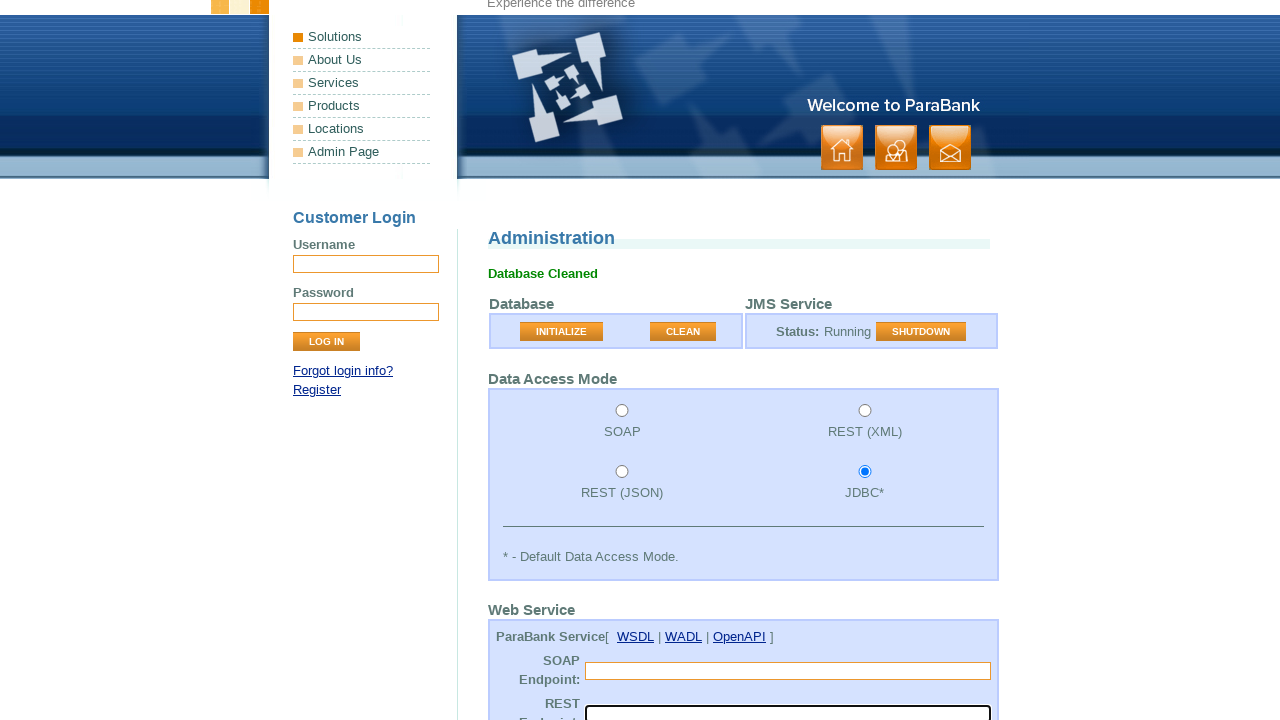

Cleared web service endpoint field on .inputLarge >> nth=2
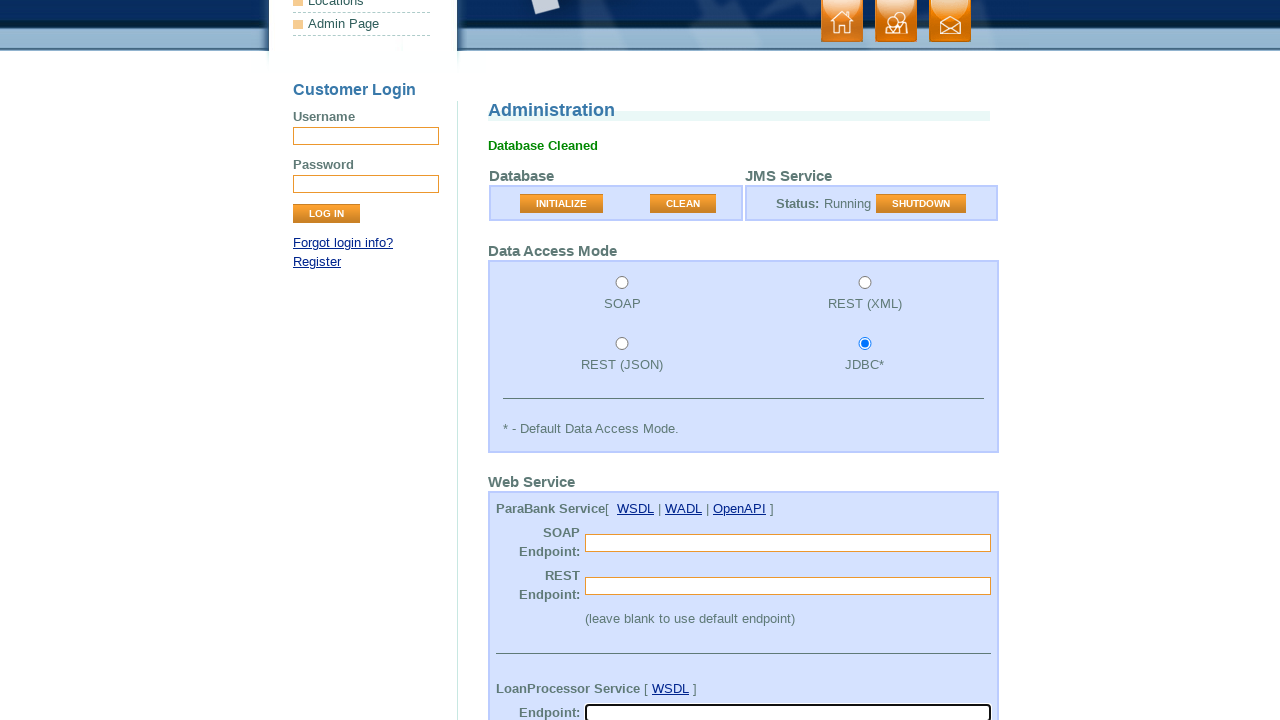

Set initial balance to 1000 on #initialBalance
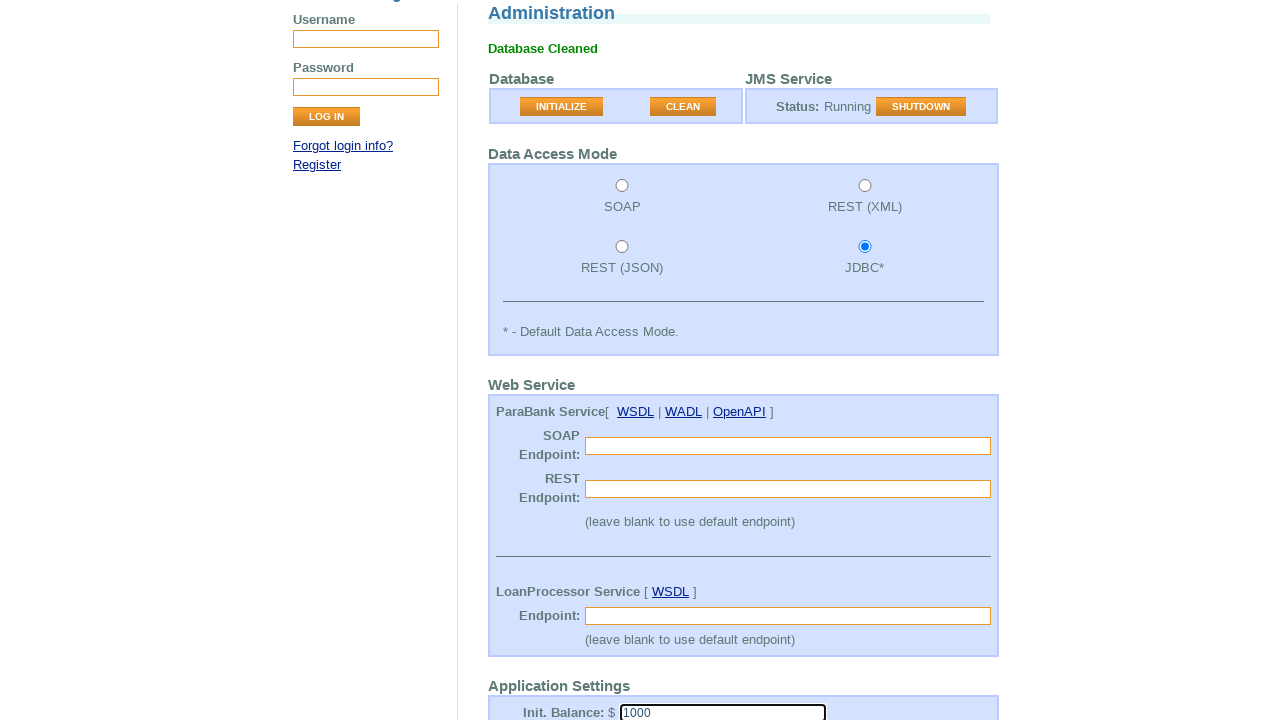

Set minimum balance to 1000 on #minimumBalance
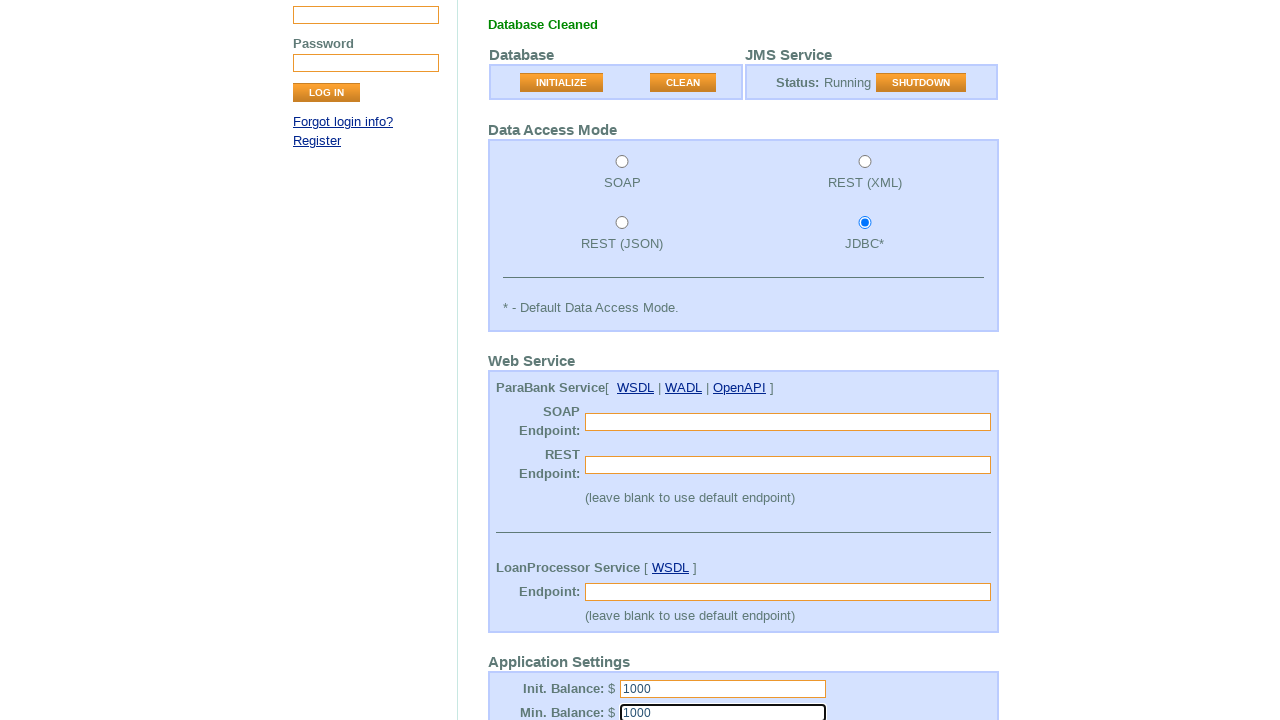

Selected Local as loan provider on #loanProvider
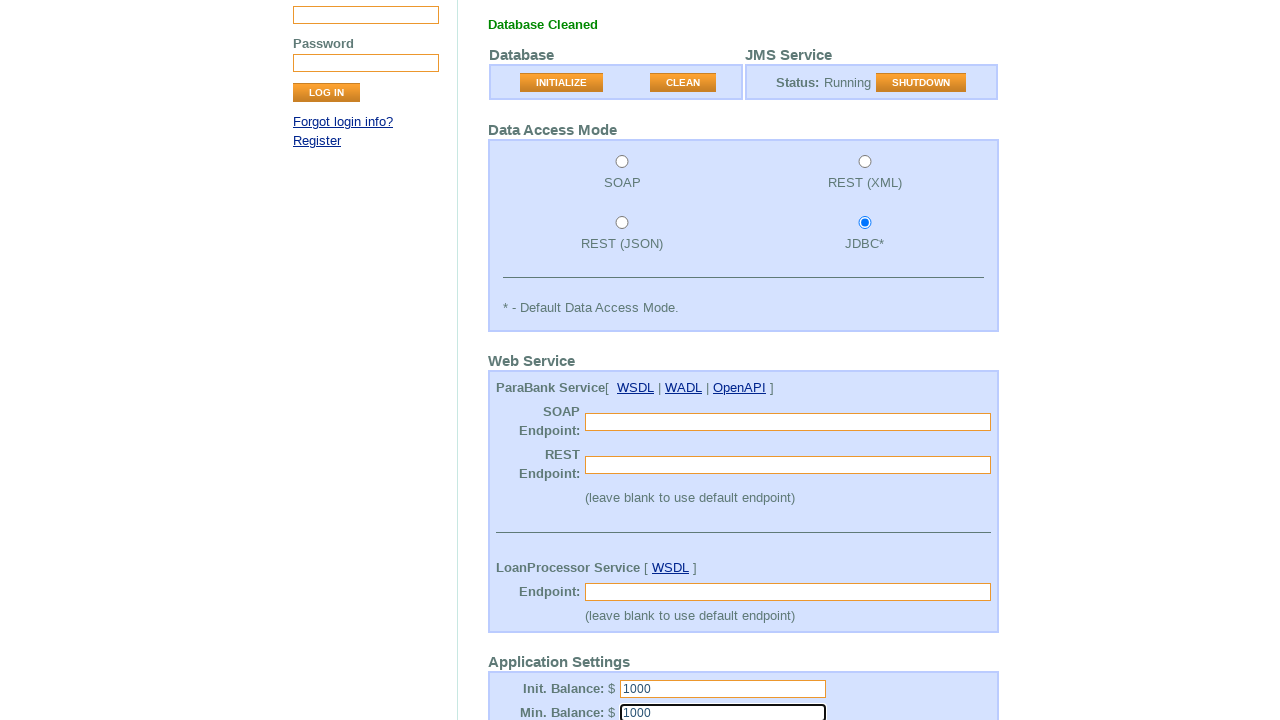

Selected Combined as loan processor on #loanProcessor
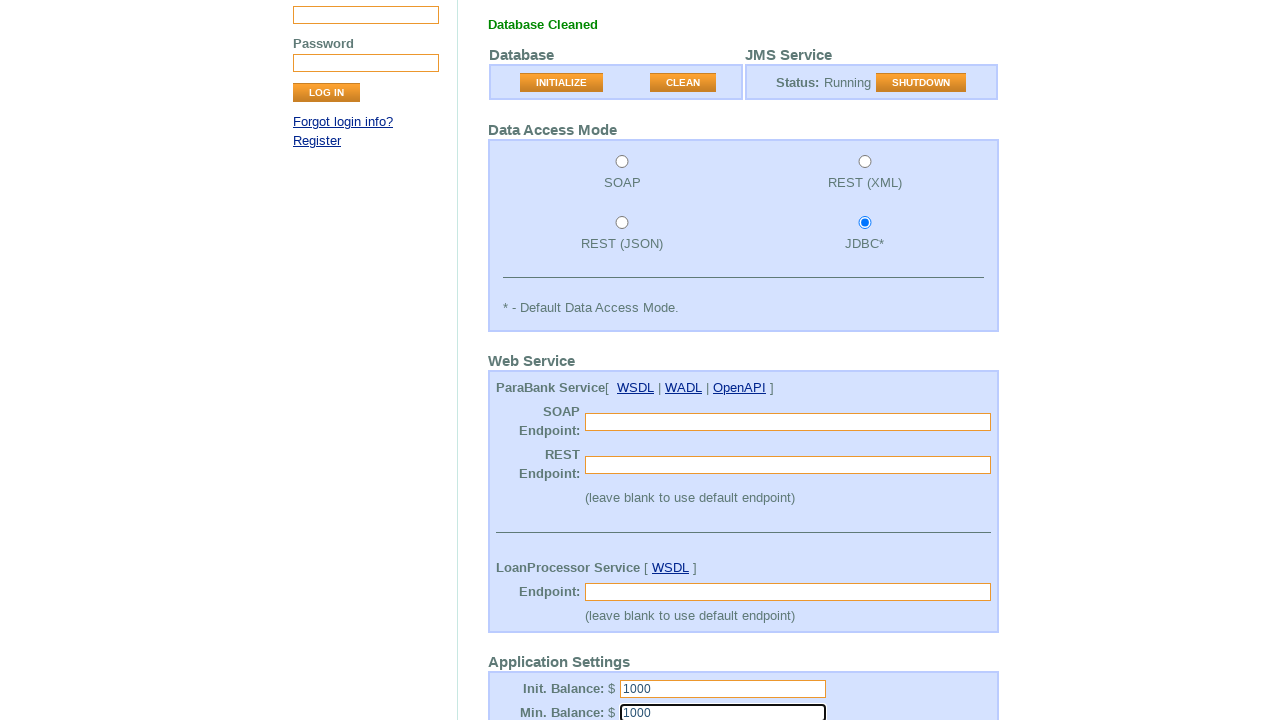

Set loan processor threshold to 50 on #loanProcessorThreshold
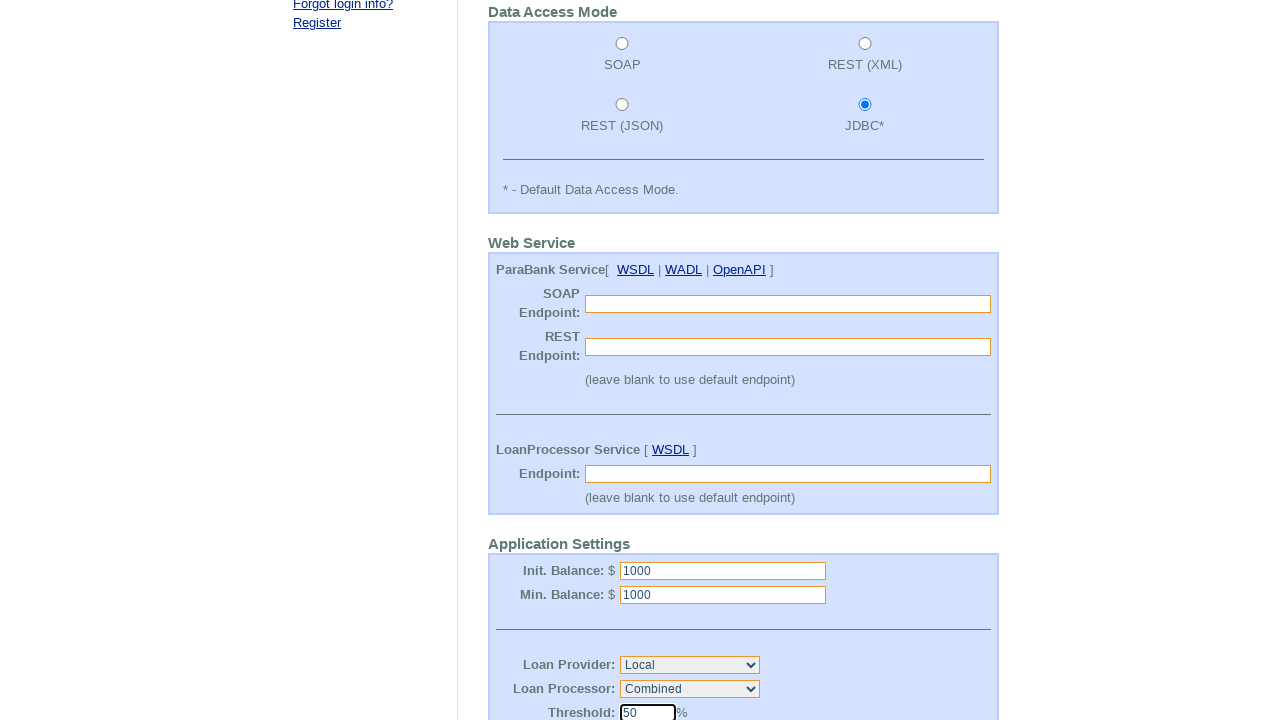

Submitted admin configuration form at (523, 572) on input[value='Submit']
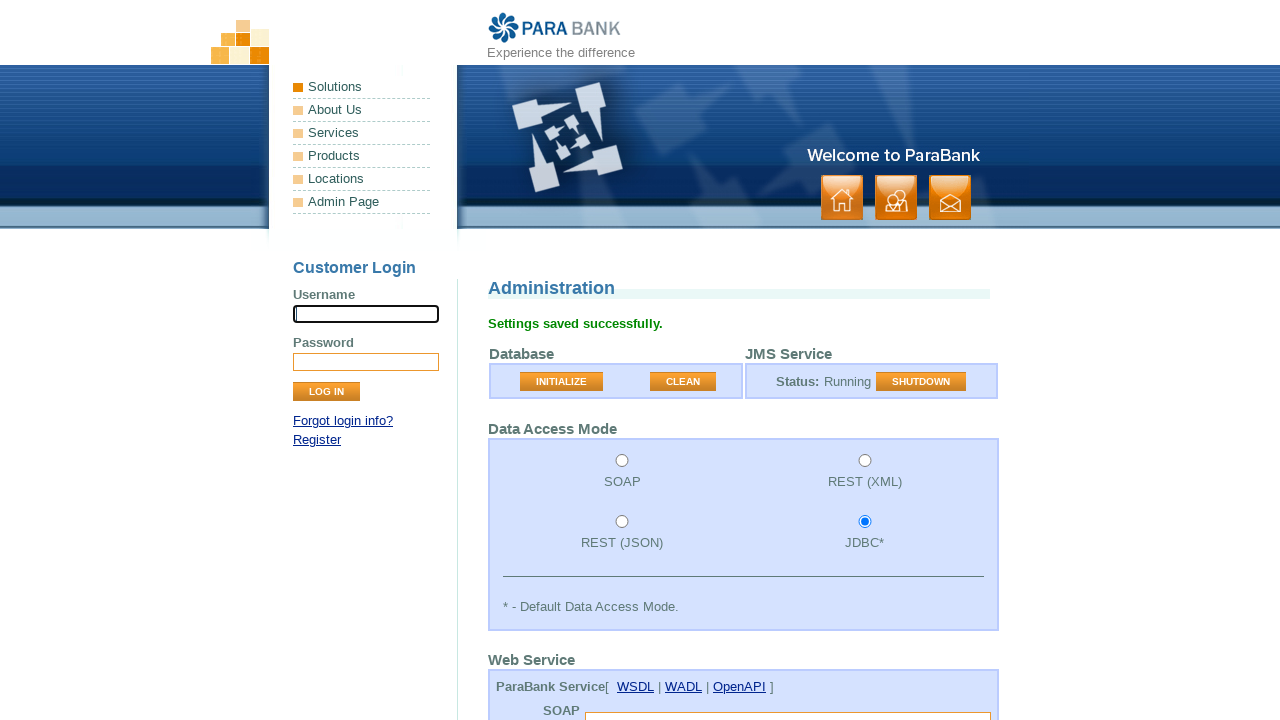

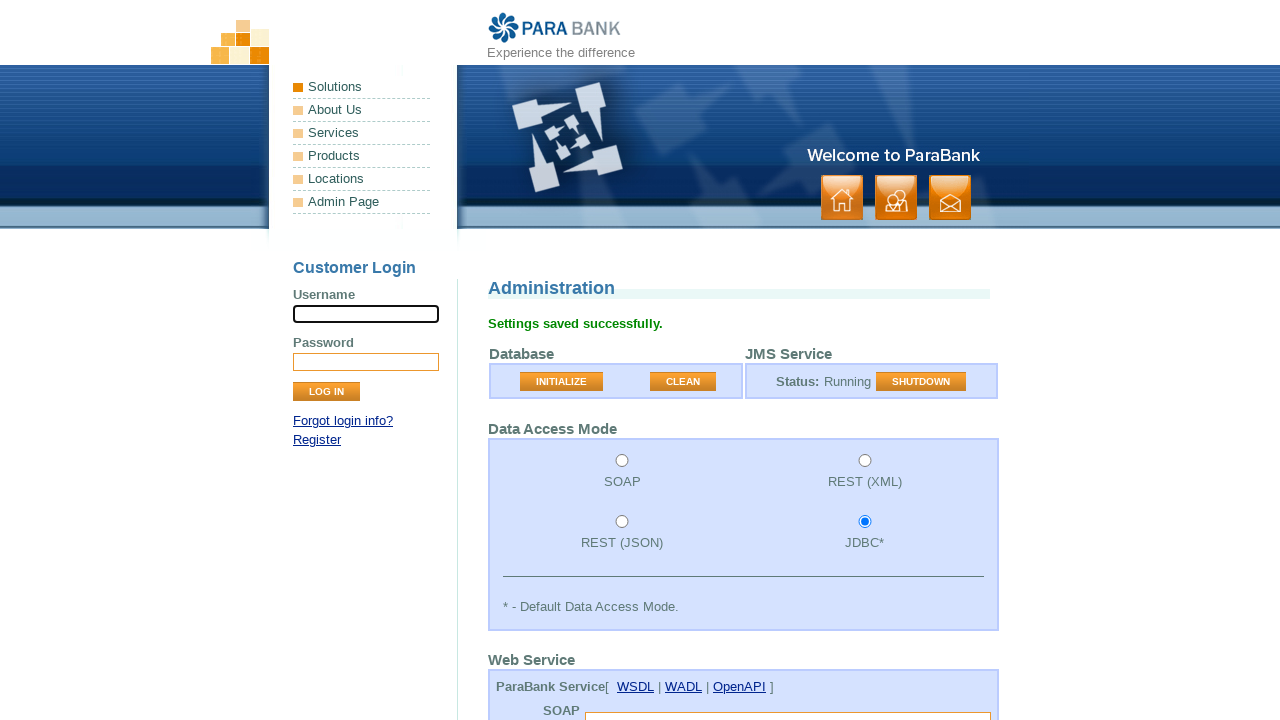